Tests various action class operations including scrolling, hovering, keyboard actions, and context click

Starting URL: https://rahulshettyacademy.com/AutomationPractice/

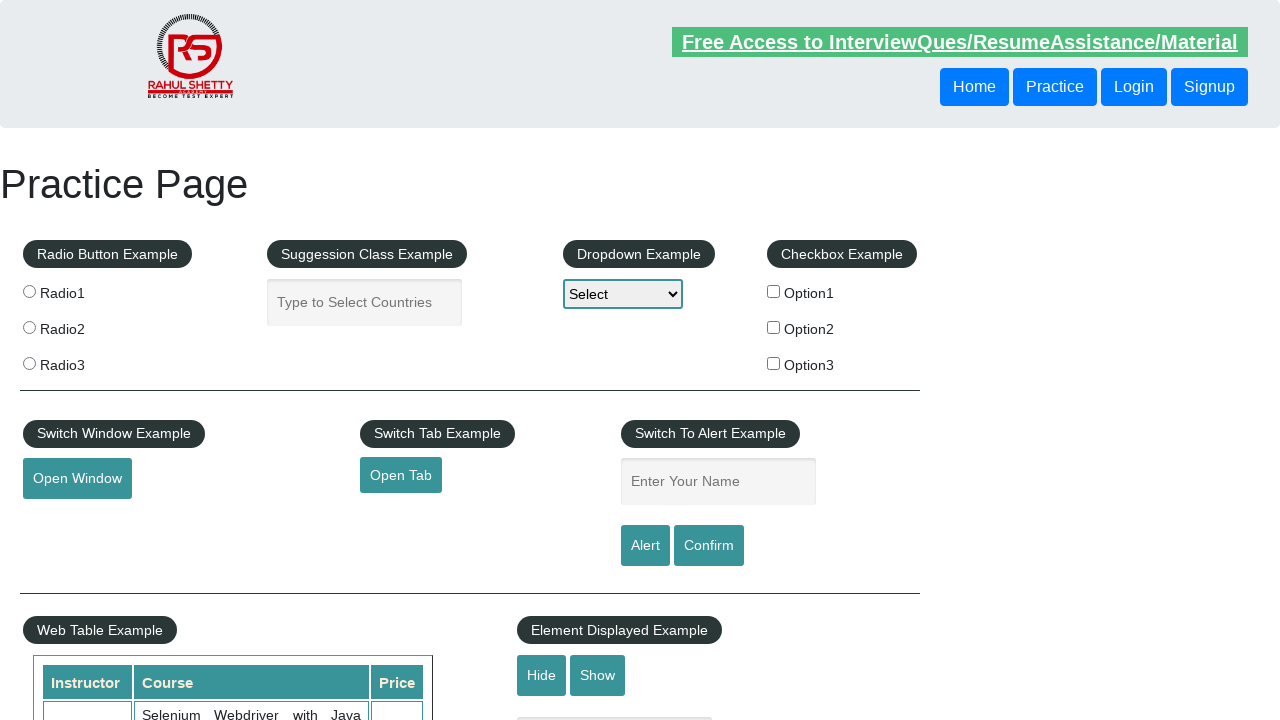

Scrolled to iFrame Example element
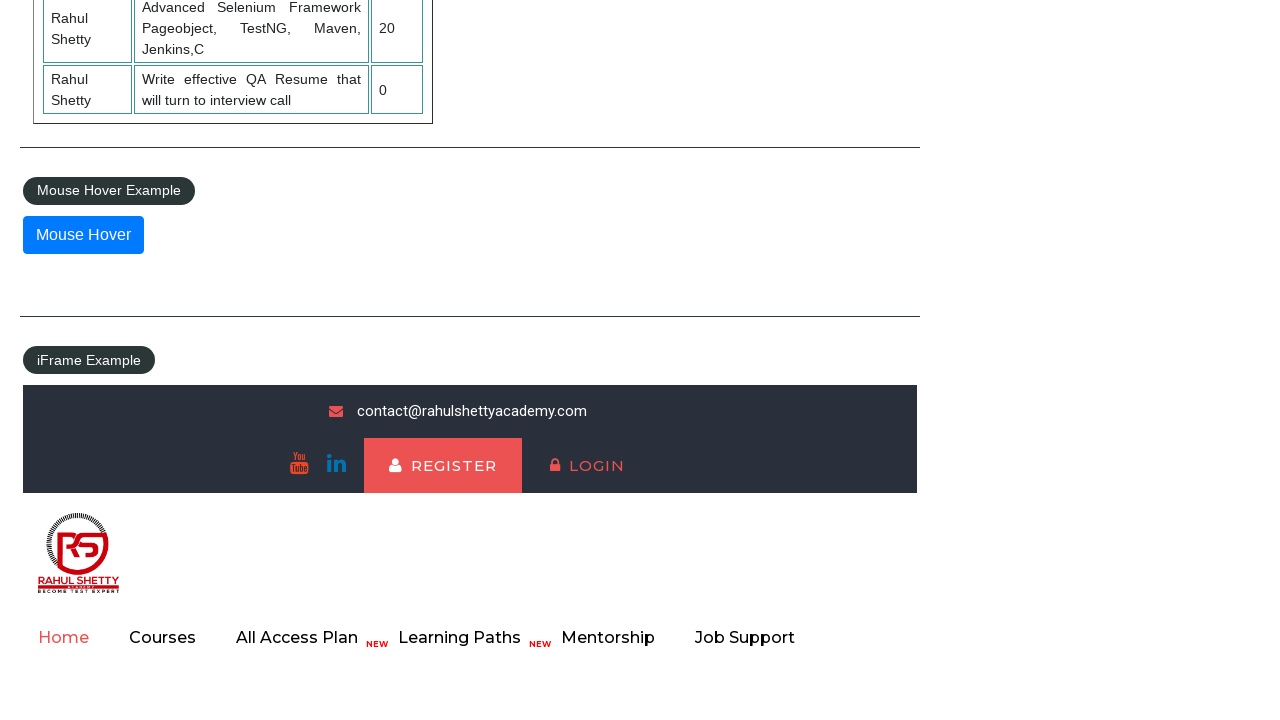

Hovered over mouse hover element at (83, 235) on #mousehover
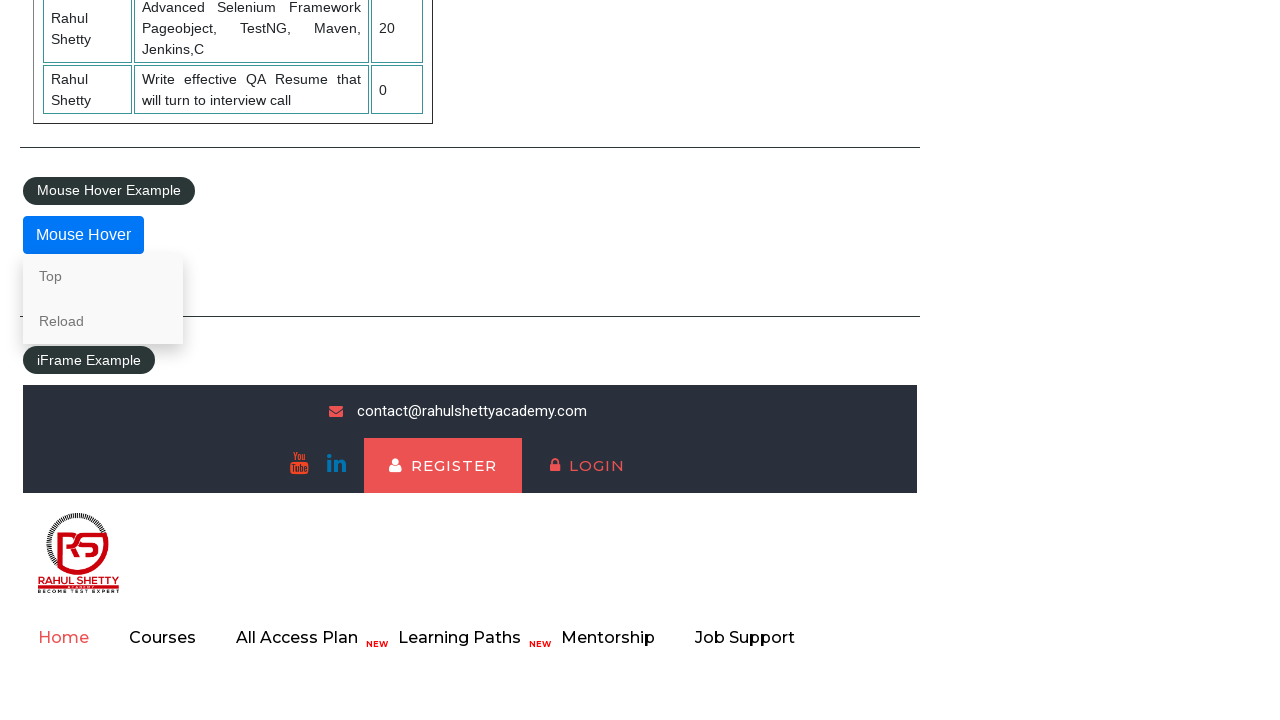

Scrolled to autocomplete field
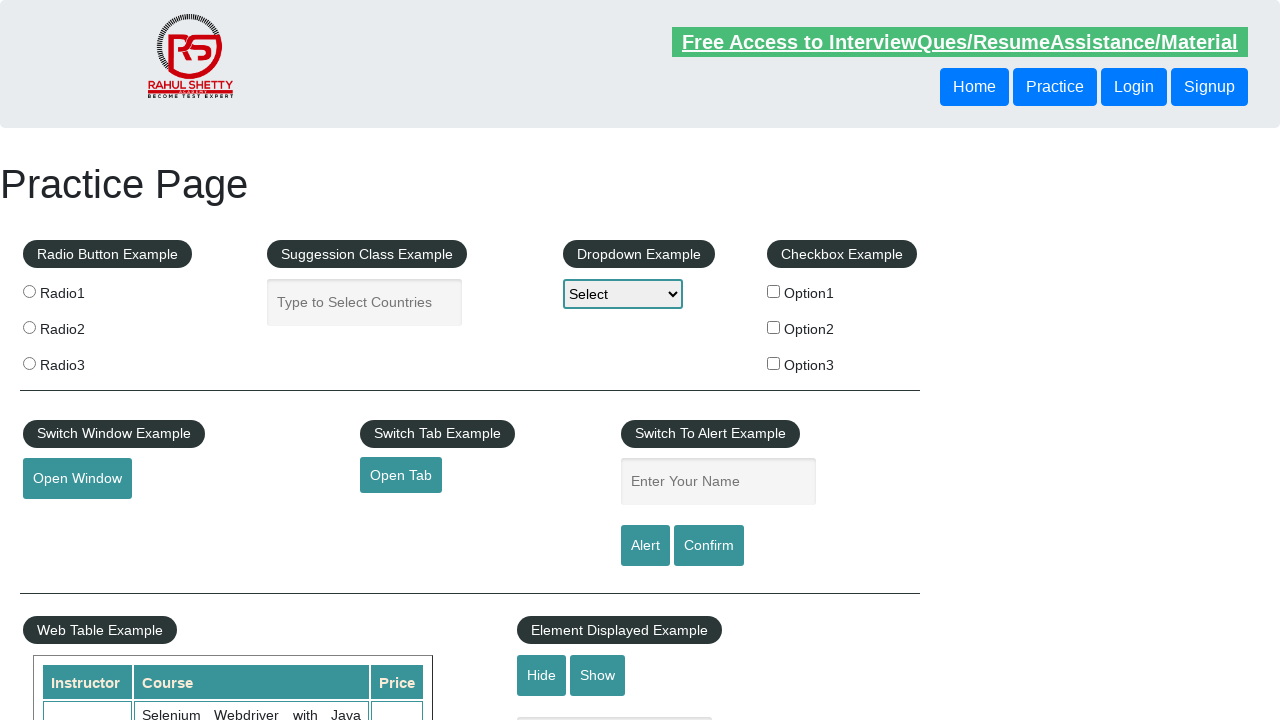

Clicked on autocomplete field at (365, 302) on #autocomplete
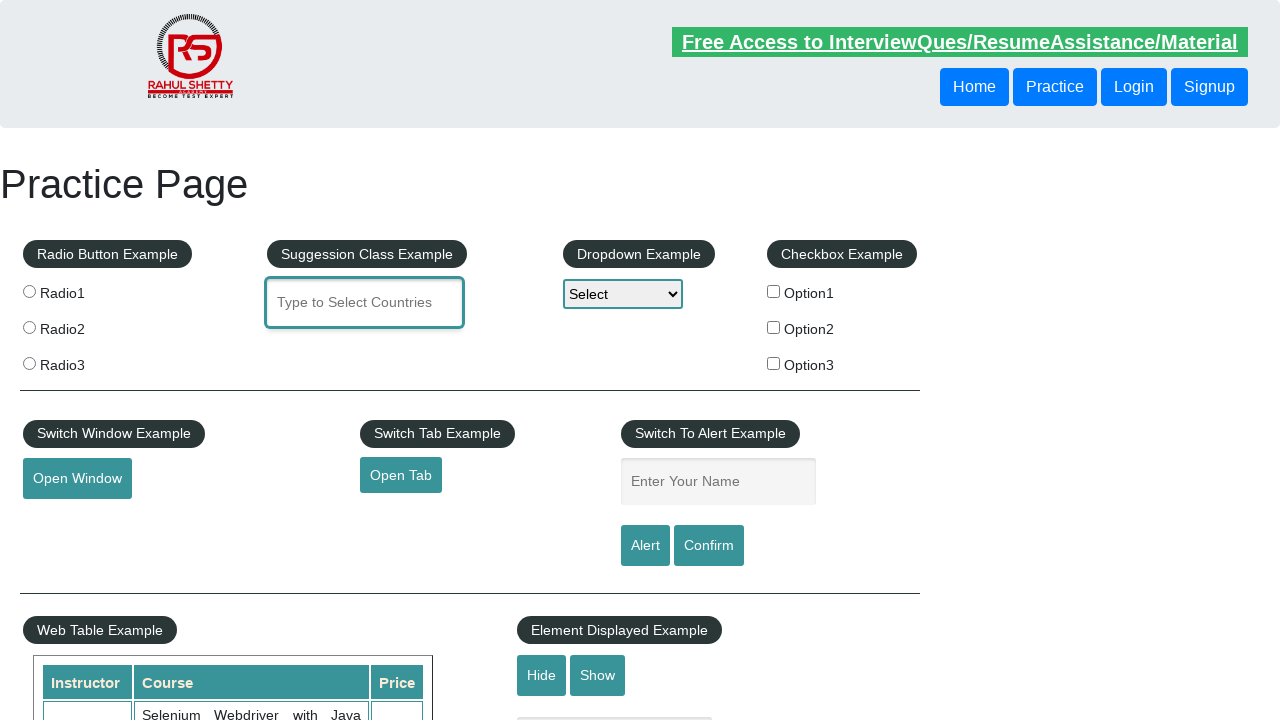

Pressed Shift key down
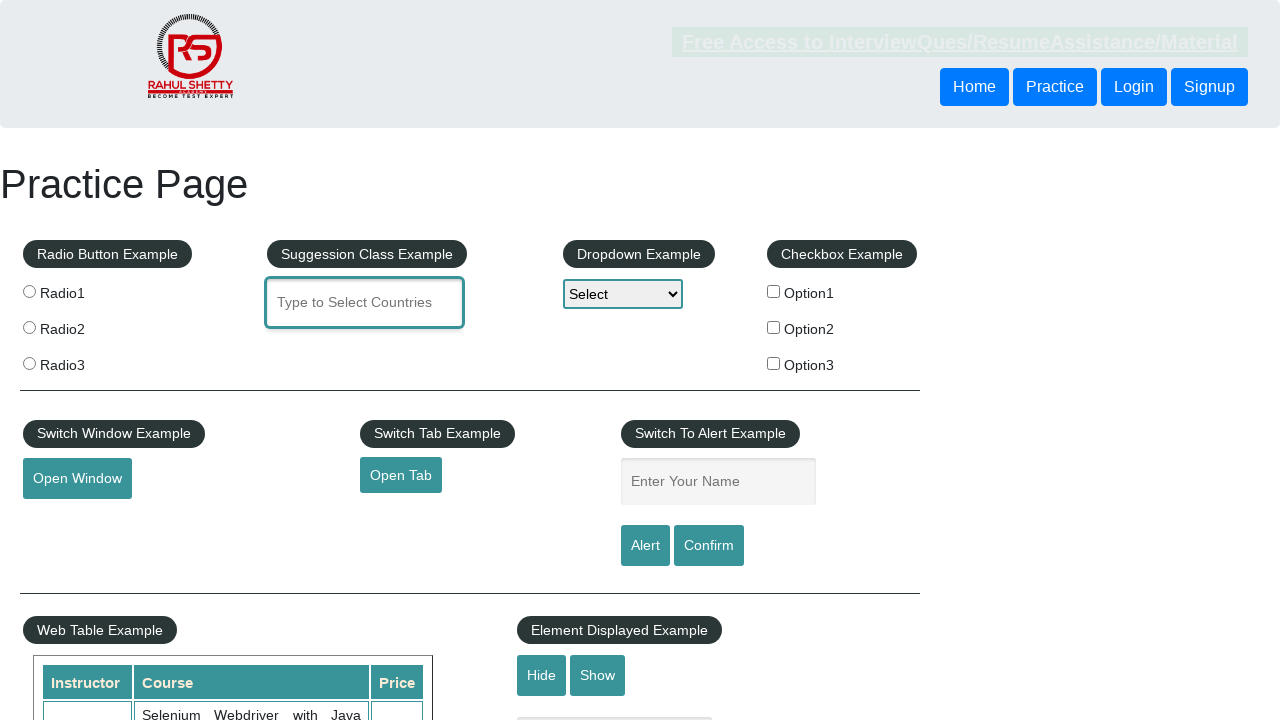

Typed 'INDIA' in autocomplete field on #autocomplete
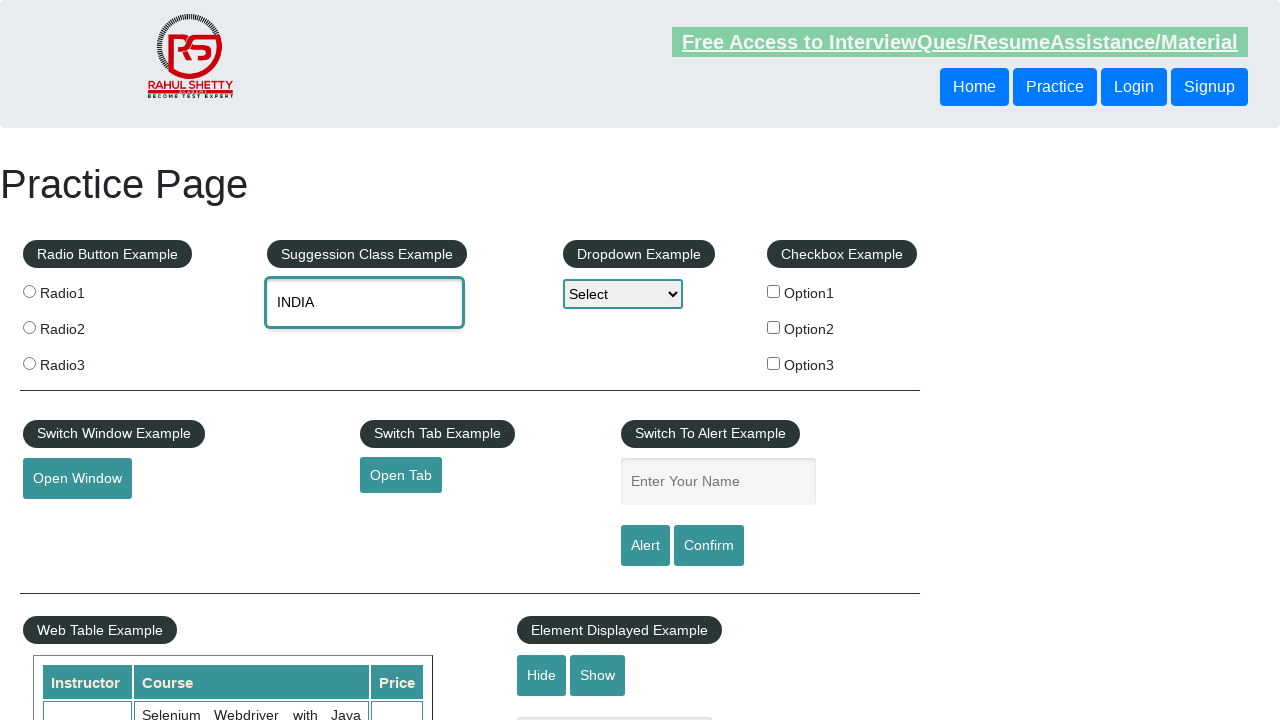

Released Shift key
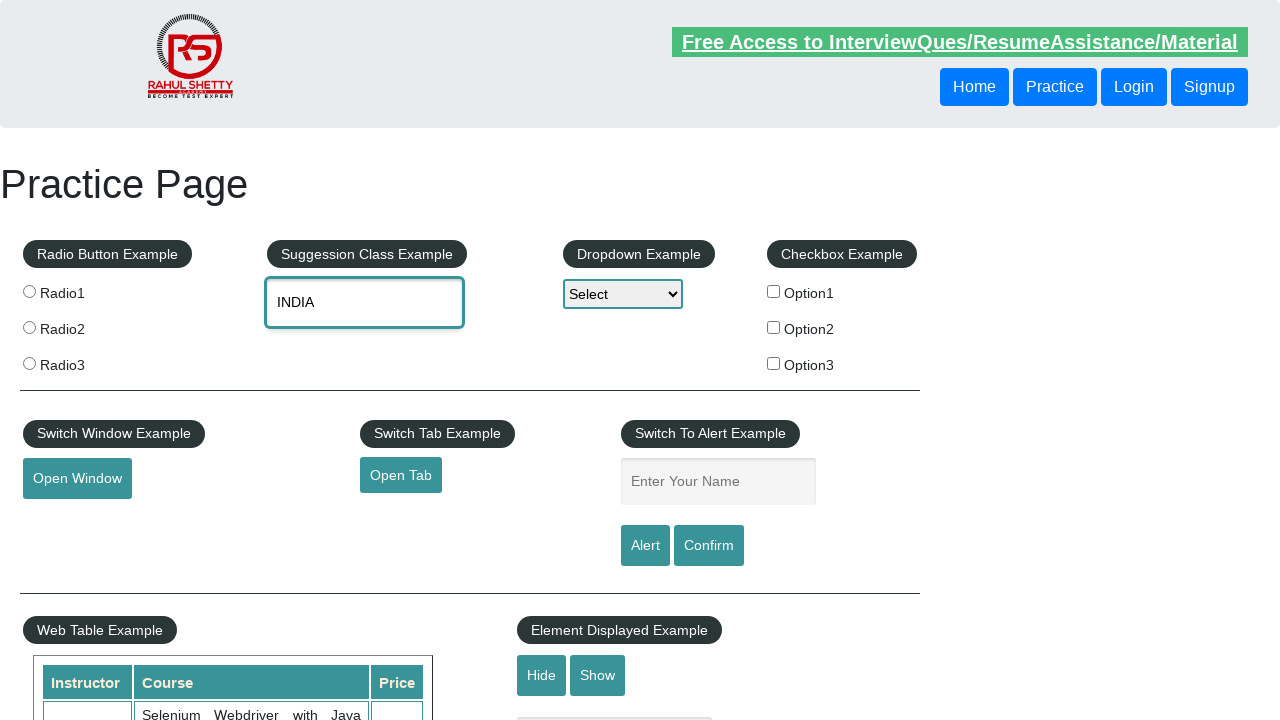

Double-clicked on autocomplete field at (365, 302) on #autocomplete
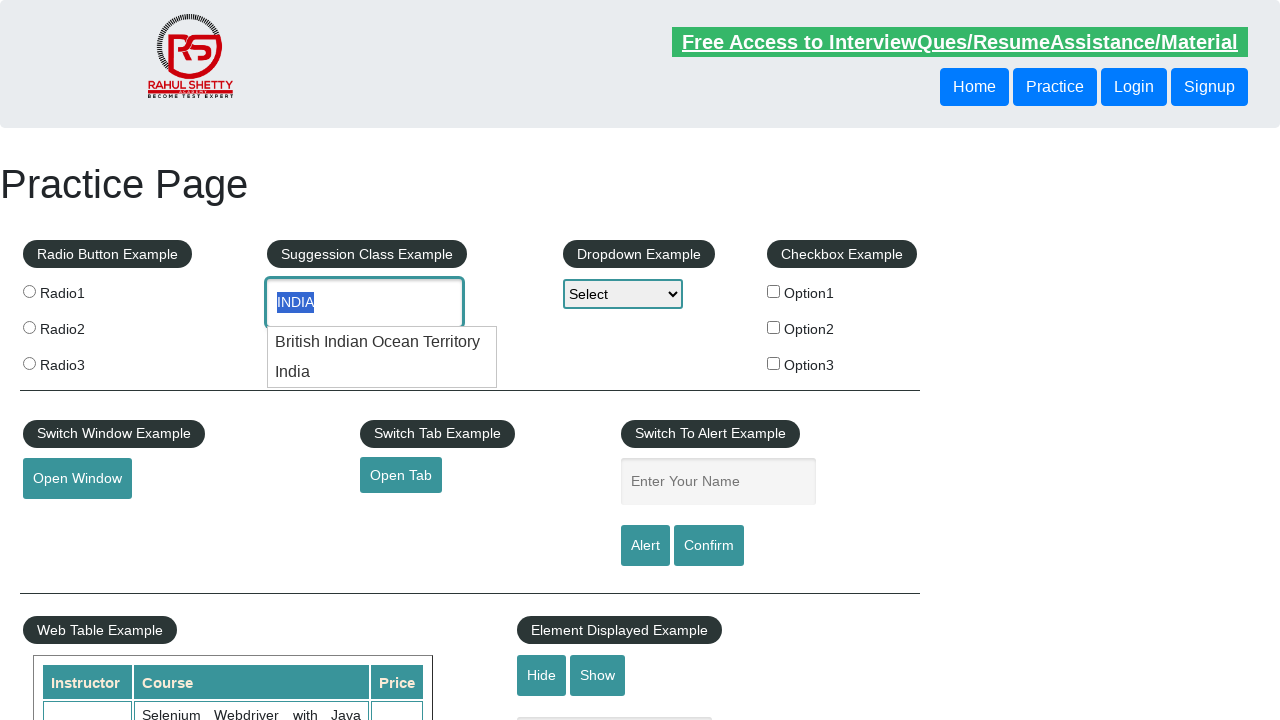

Right-clicked on open window button at (77, 479) on #openwindow
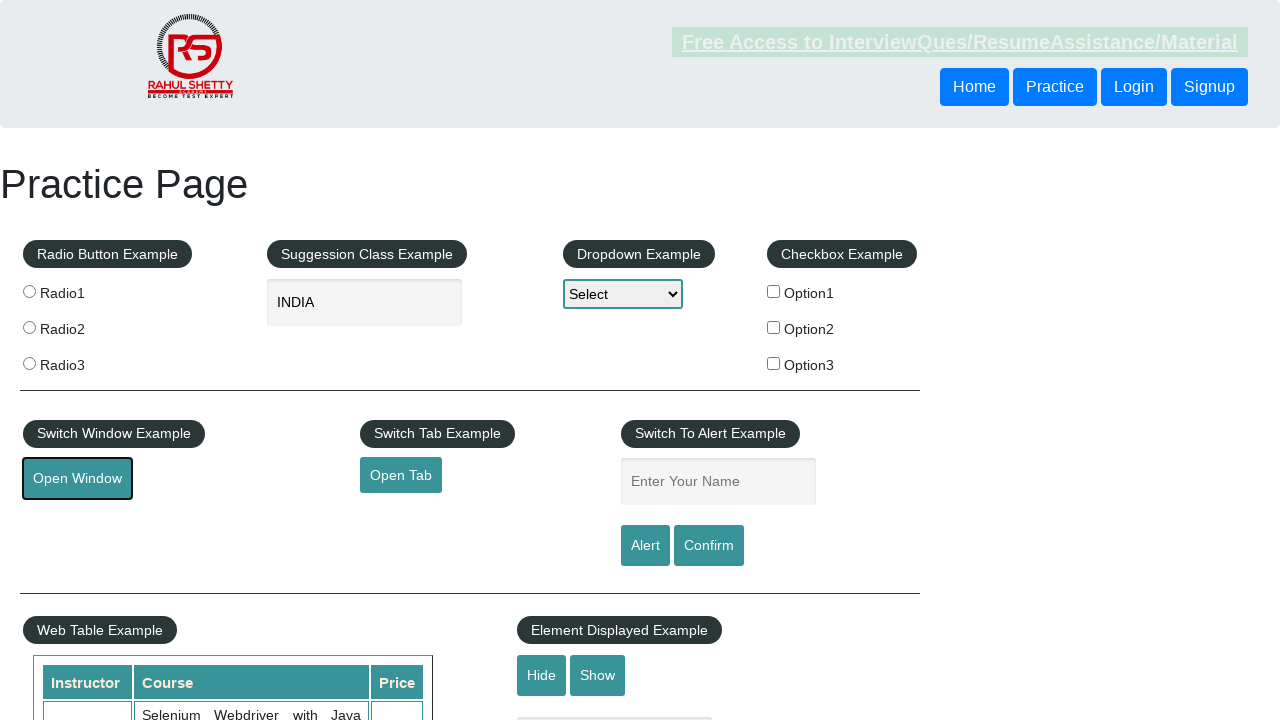

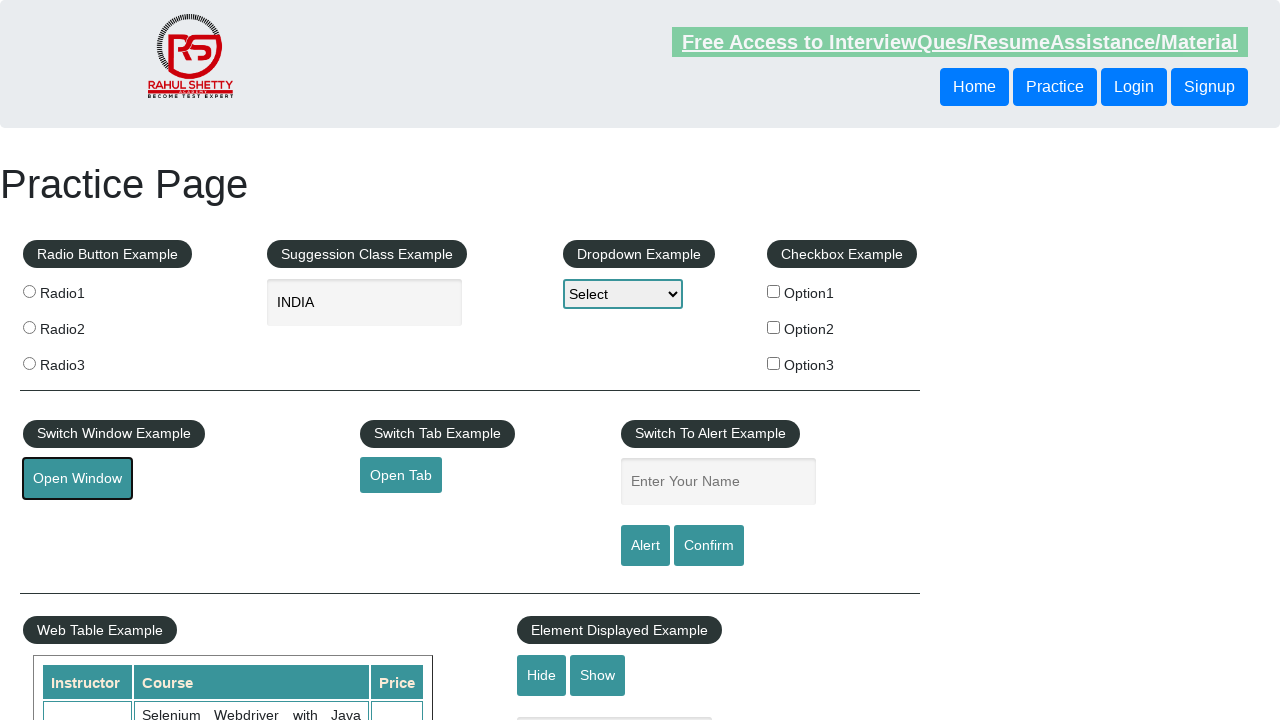